Tests the sorting functionality of a data table by clicking on the "First Name" column header to verify ascending and descending sort order.

Starting URL: http://the-internet.herokuapp.com/tables

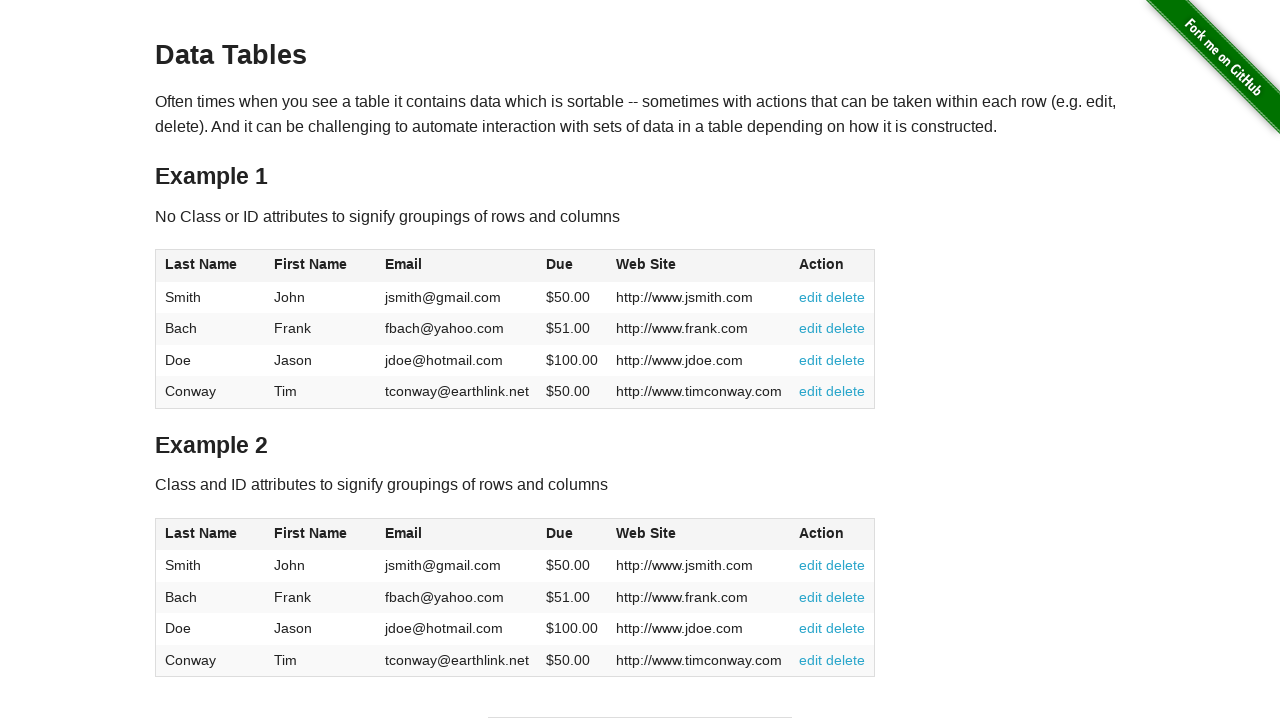

Data table loaded and became visible
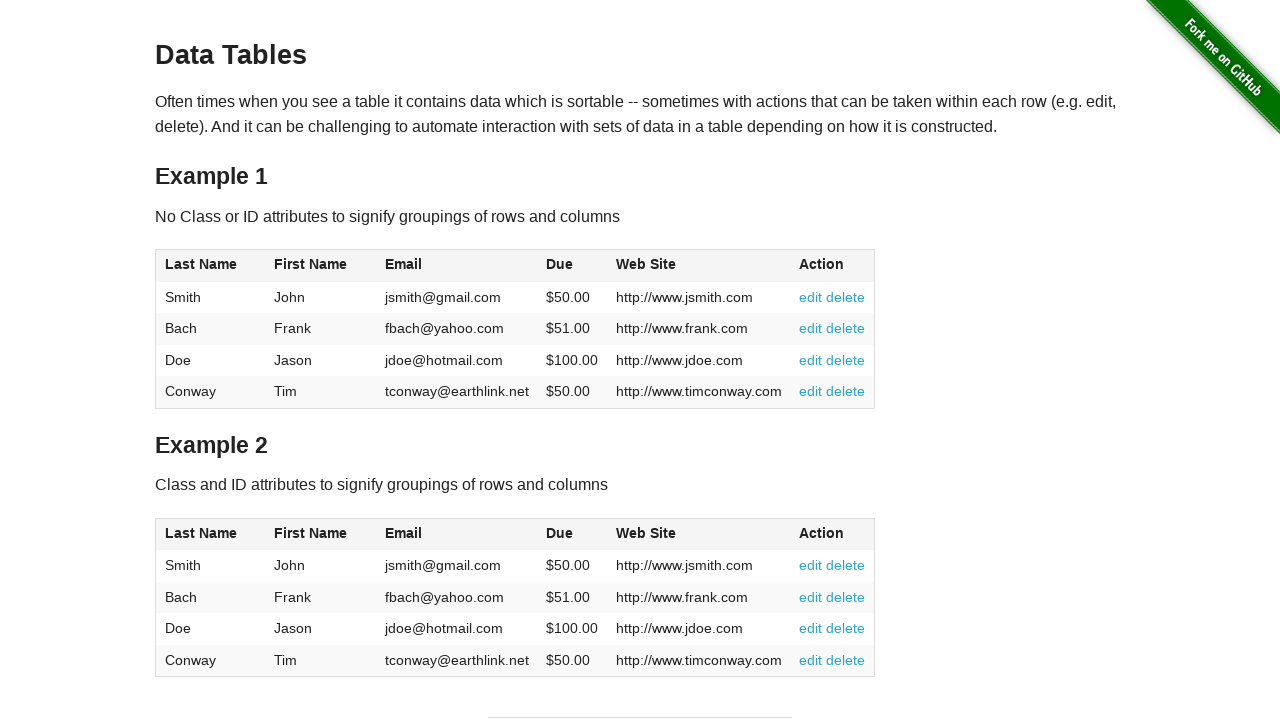

Retrieved original first name values from table before sorting
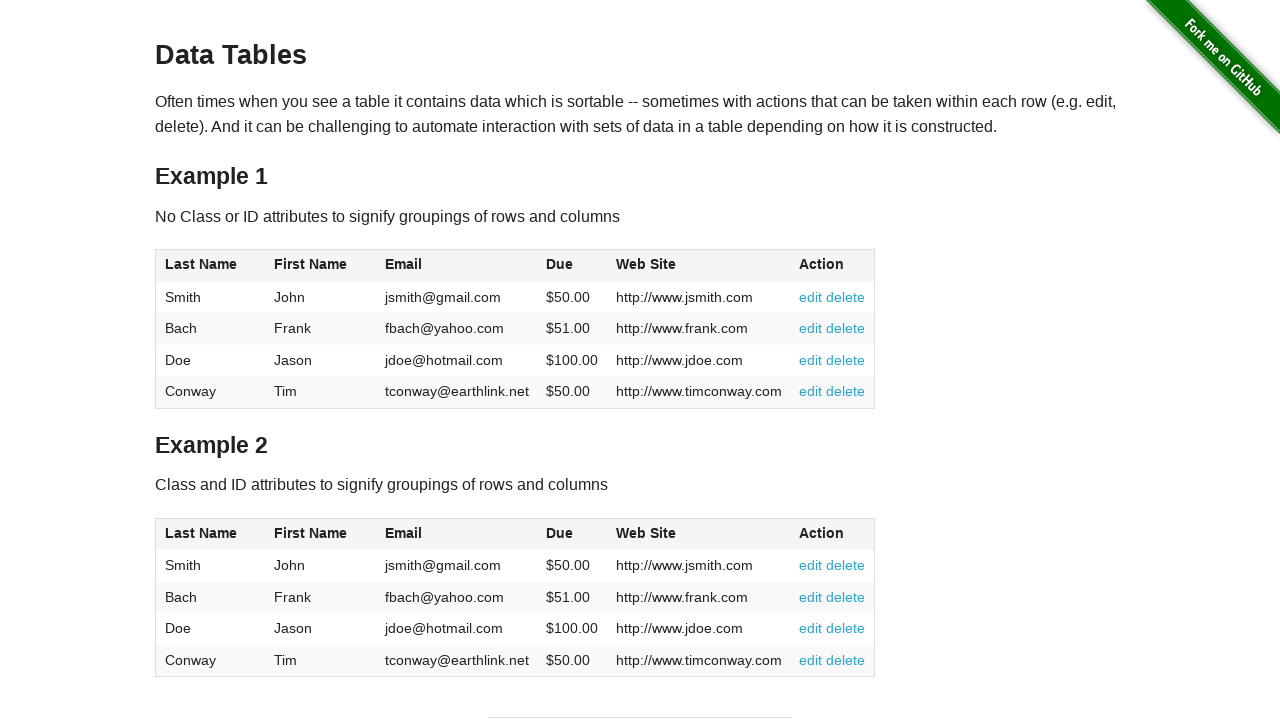

Clicked First Name column header to sort ascending at (321, 266) on xpath=//thead/tr/th[2]
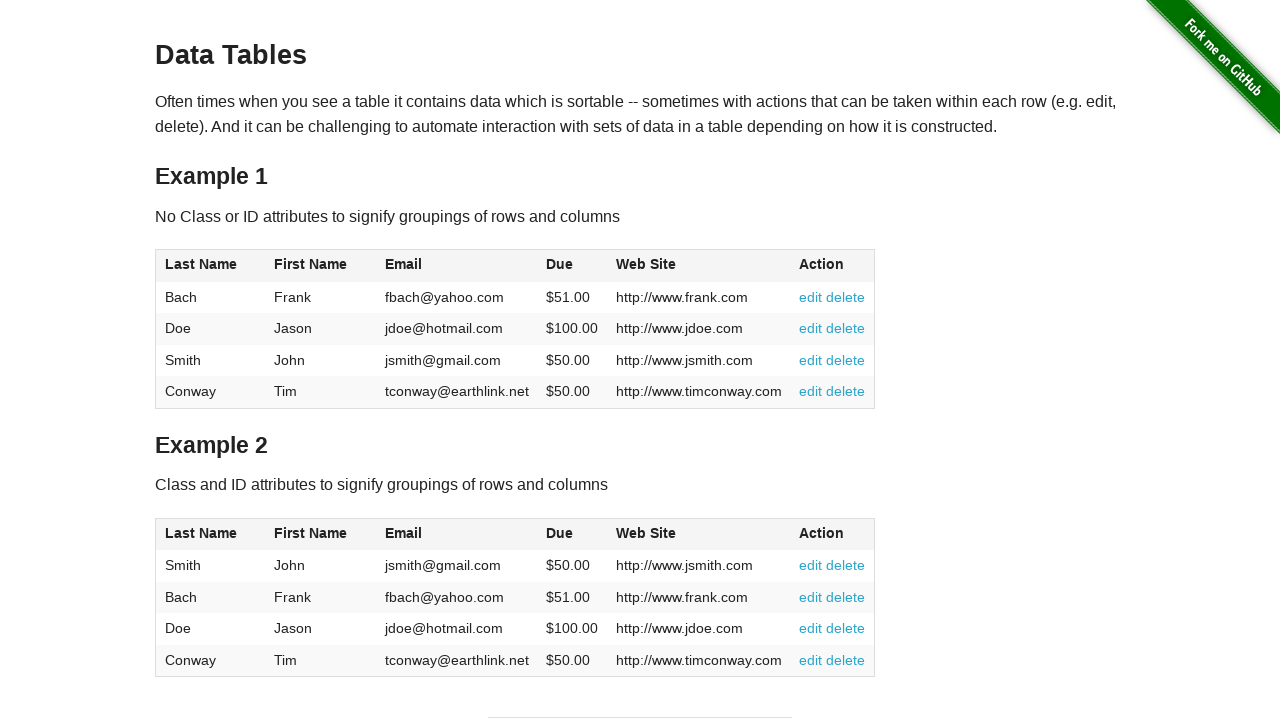

Retrieved first name values after ascending sort
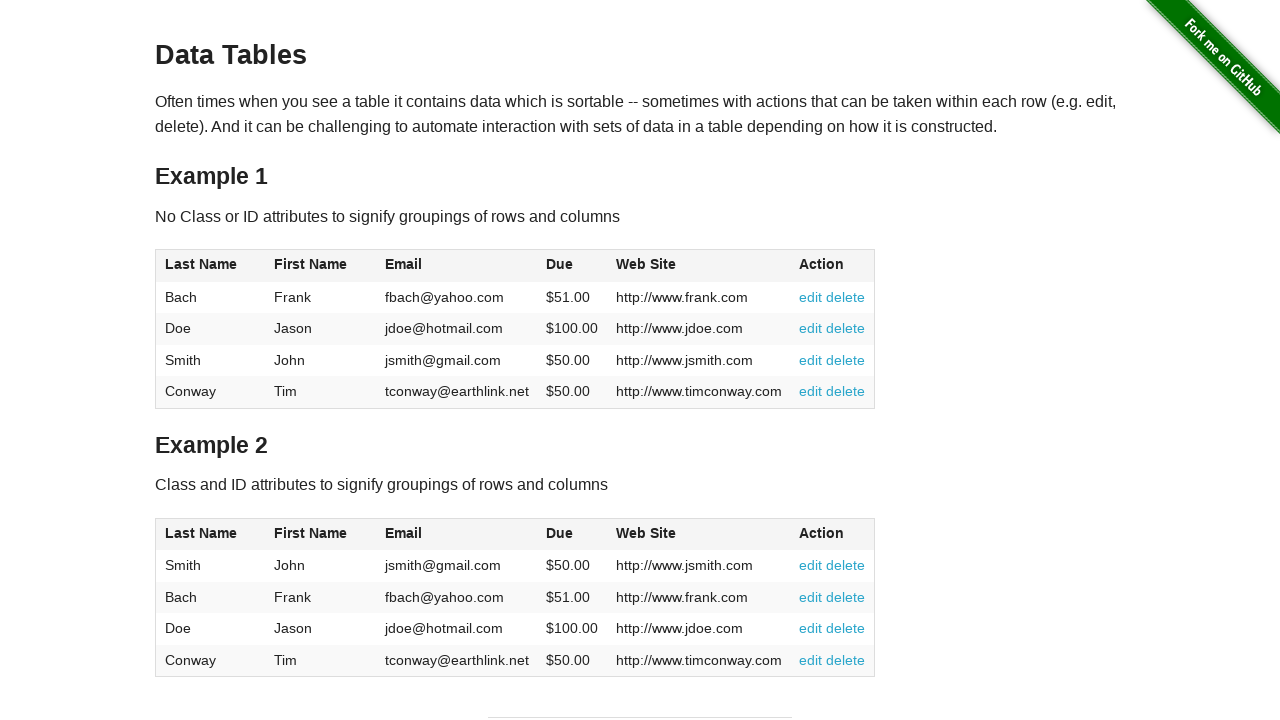

Verified that first names are sorted in ascending order
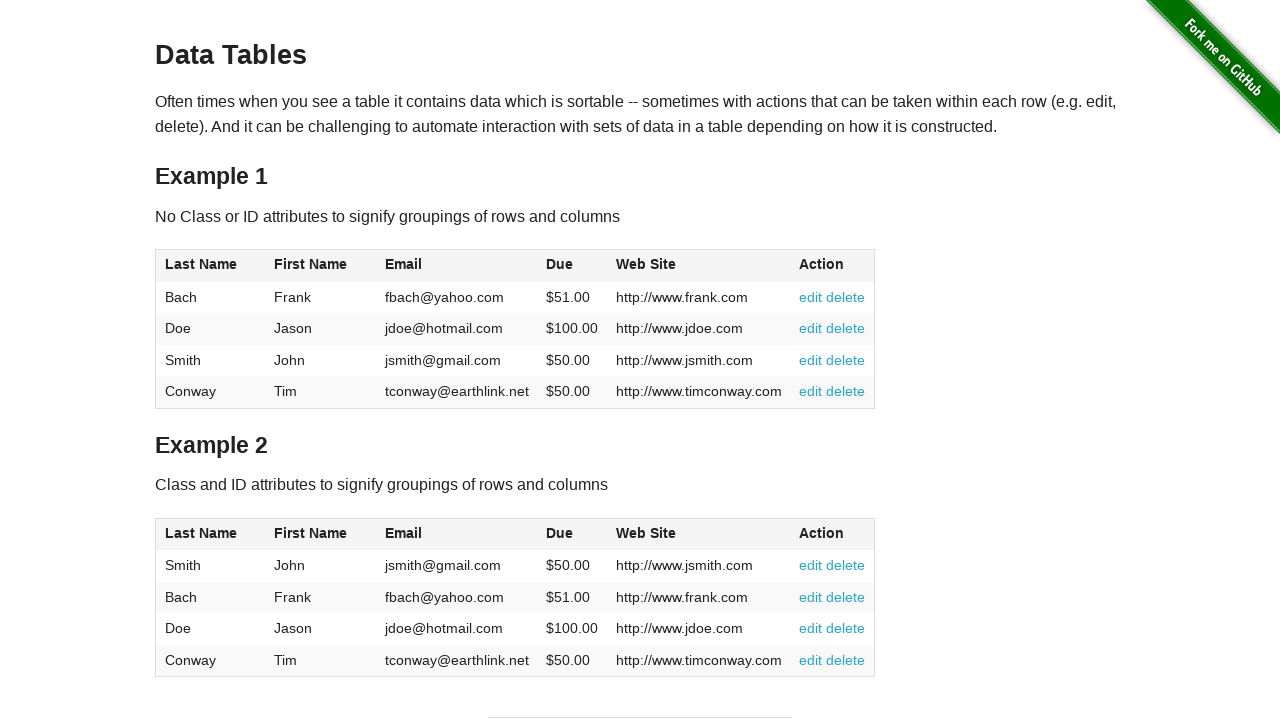

Clicked First Name column header again to sort descending at (321, 266) on xpath=//thead/tr/th[2]
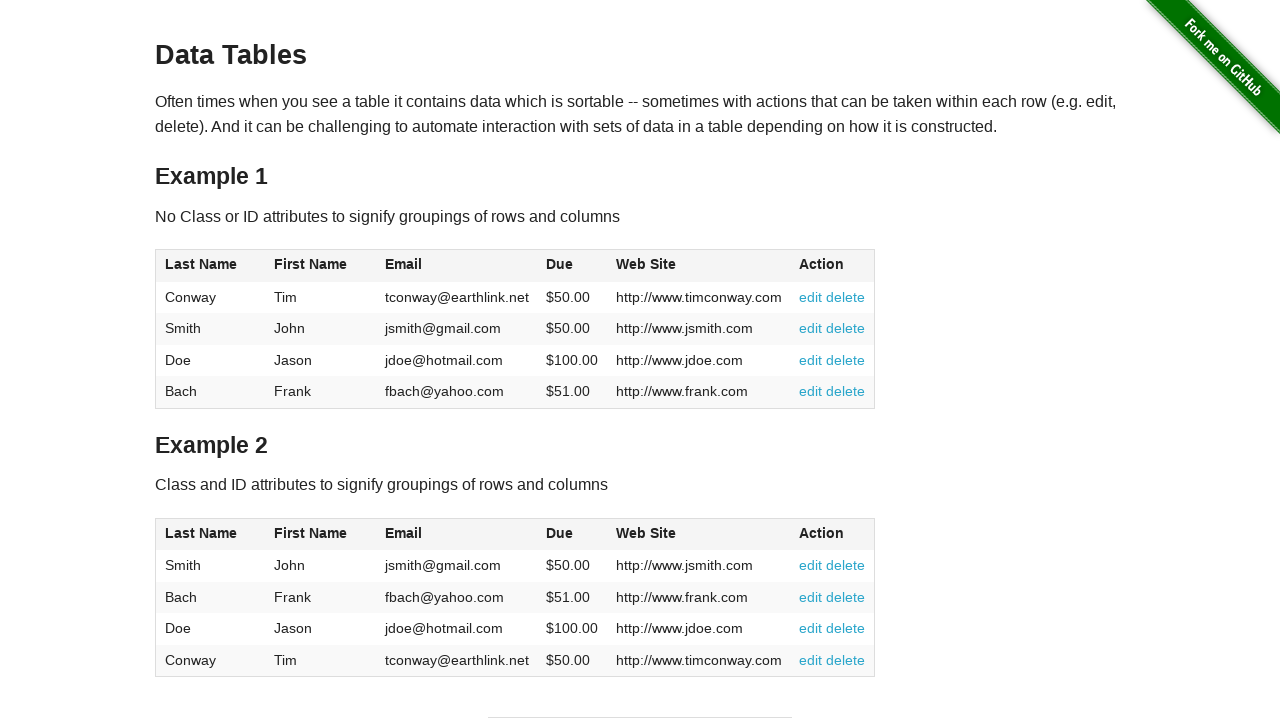

Retrieved first name values after descending sort
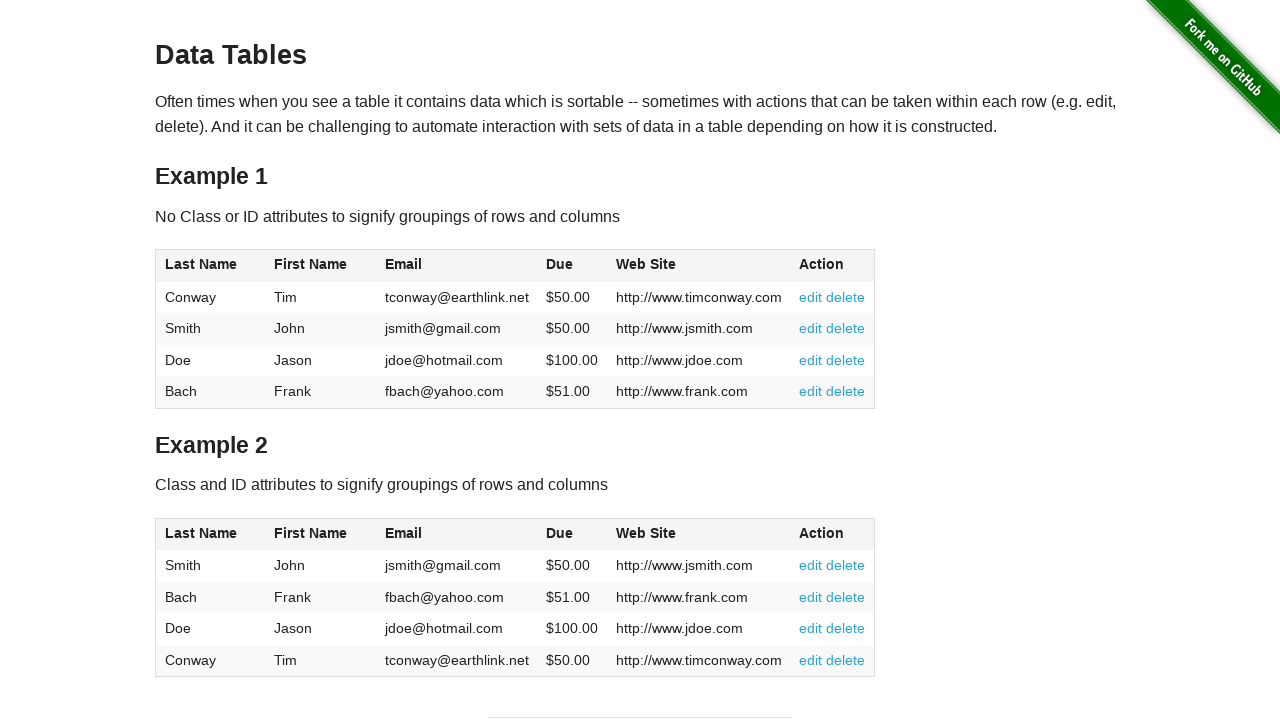

Verified that first names are sorted in descending order
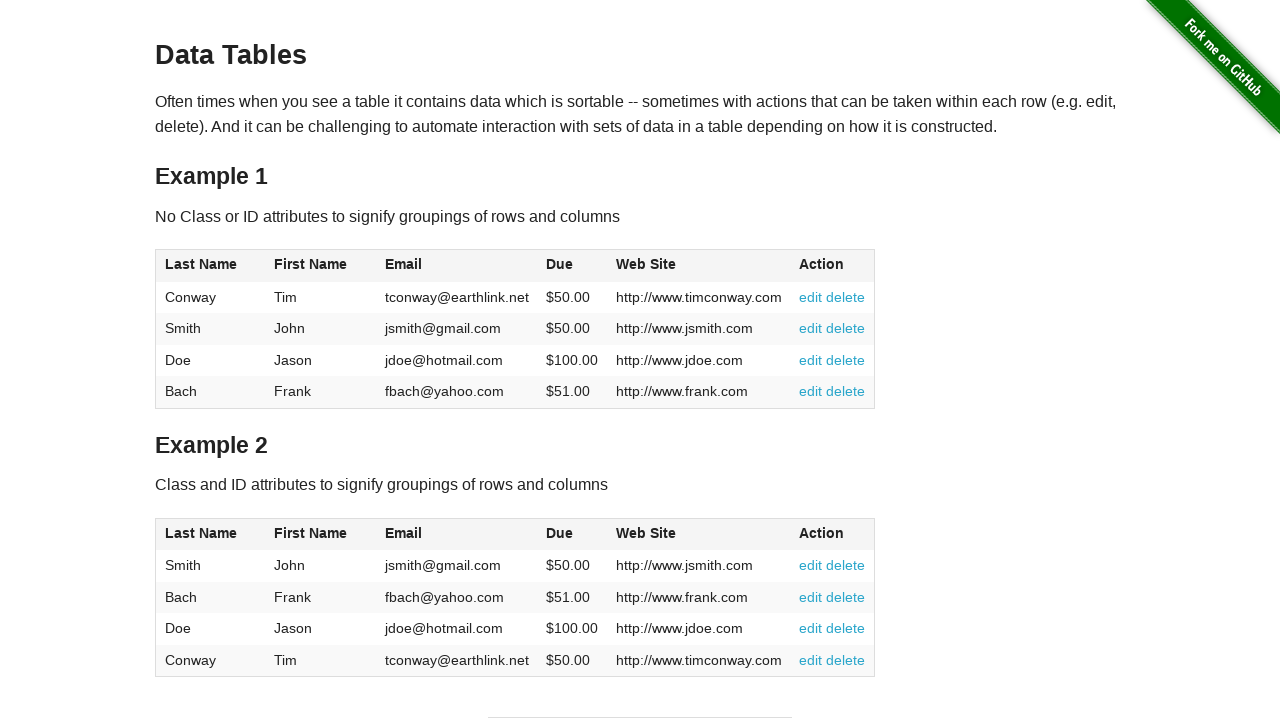

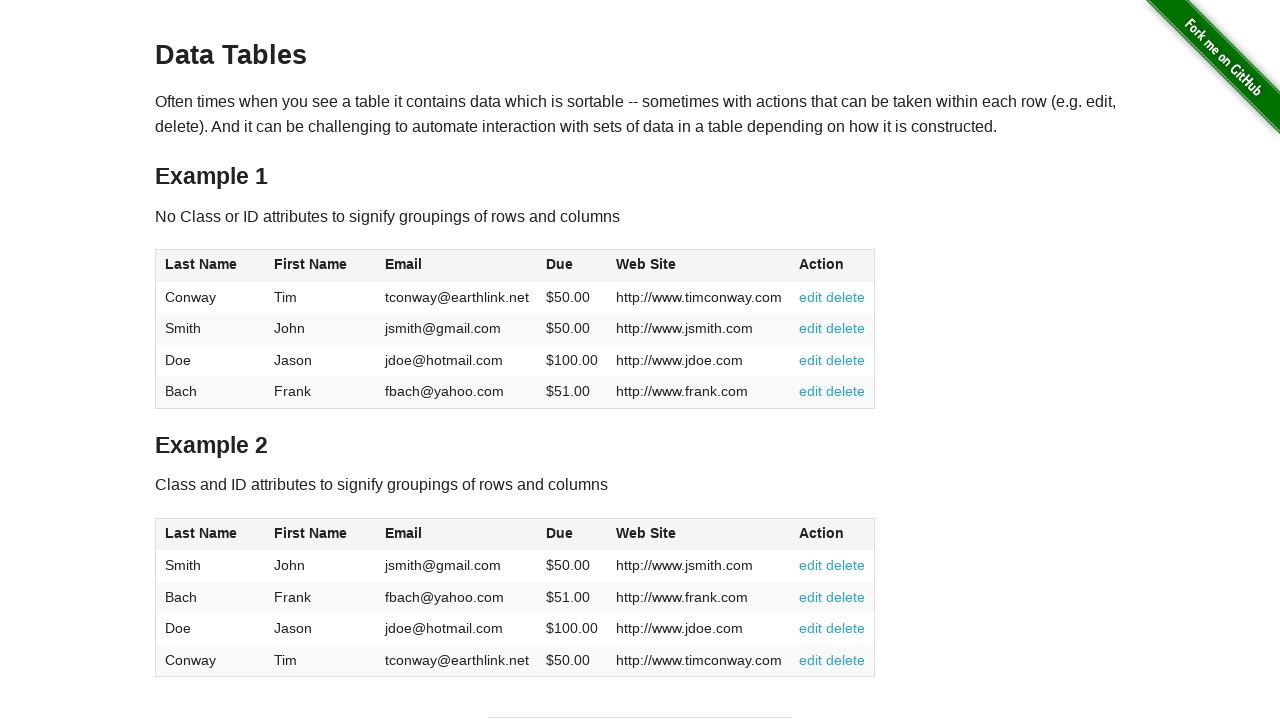